Tests A/B test opt-out by first adding the opt-out cookie on the homepage, then navigating to the A/B test page and verifying the opt-out is in effect.

Starting URL: http://the-internet.herokuapp.com

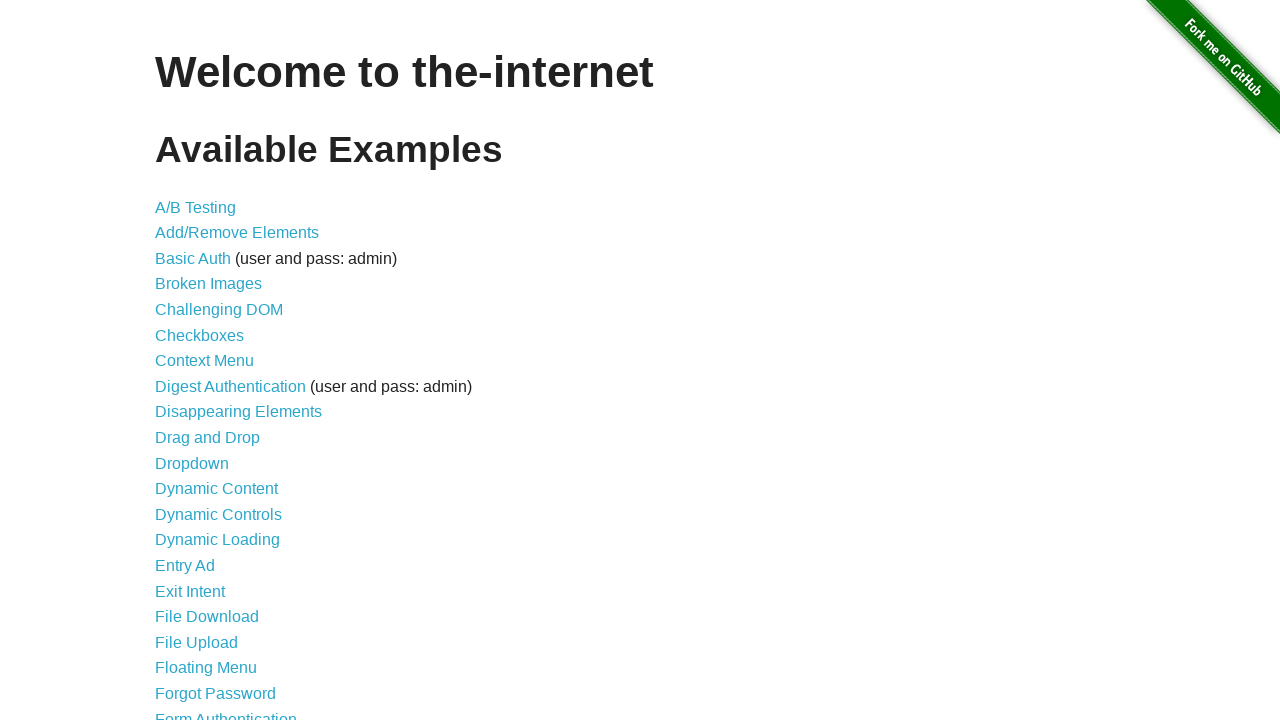

Added optimizelyOptOut cookie on homepage to opt out of A/B test
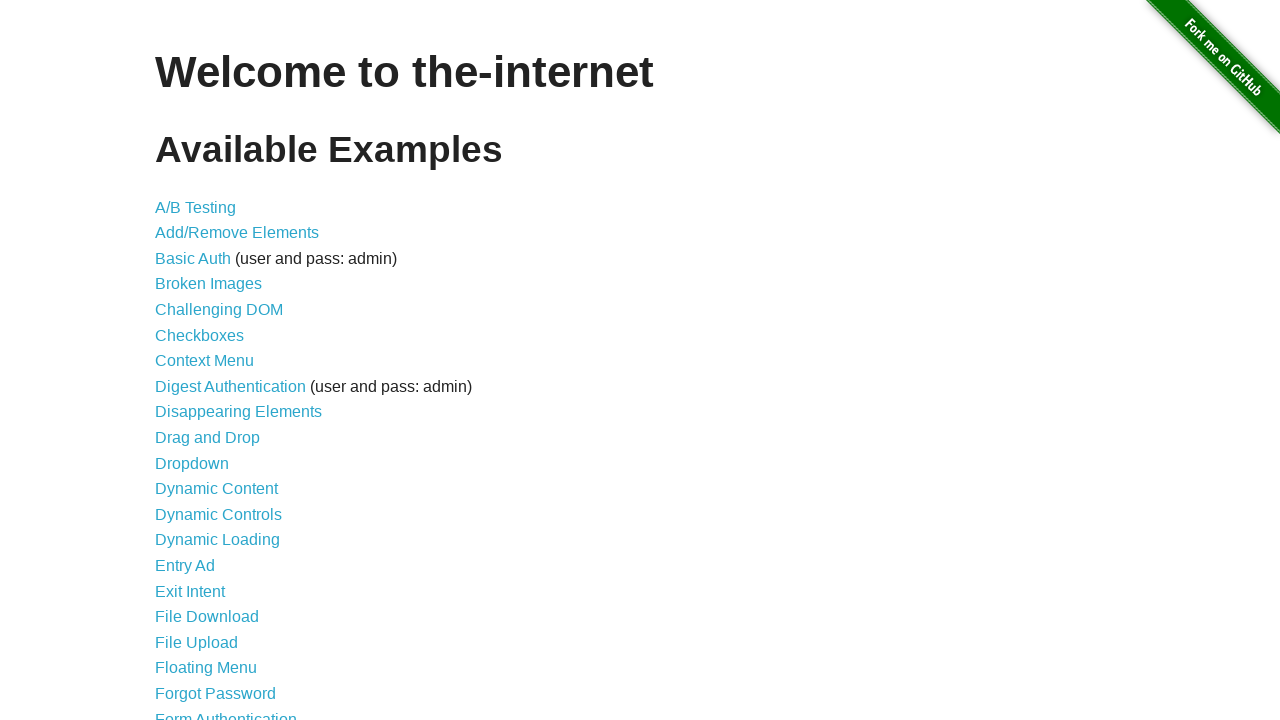

Navigated to A/B test page
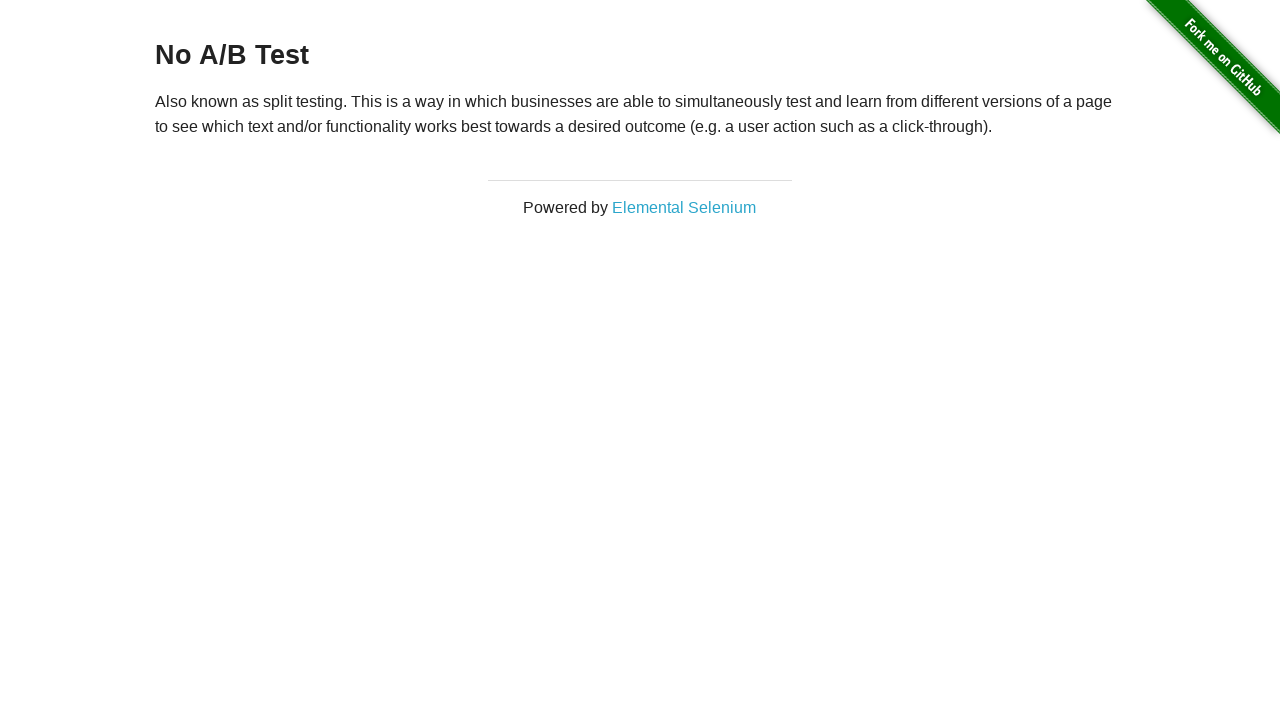

Retrieved heading text: 'No A/B Test'
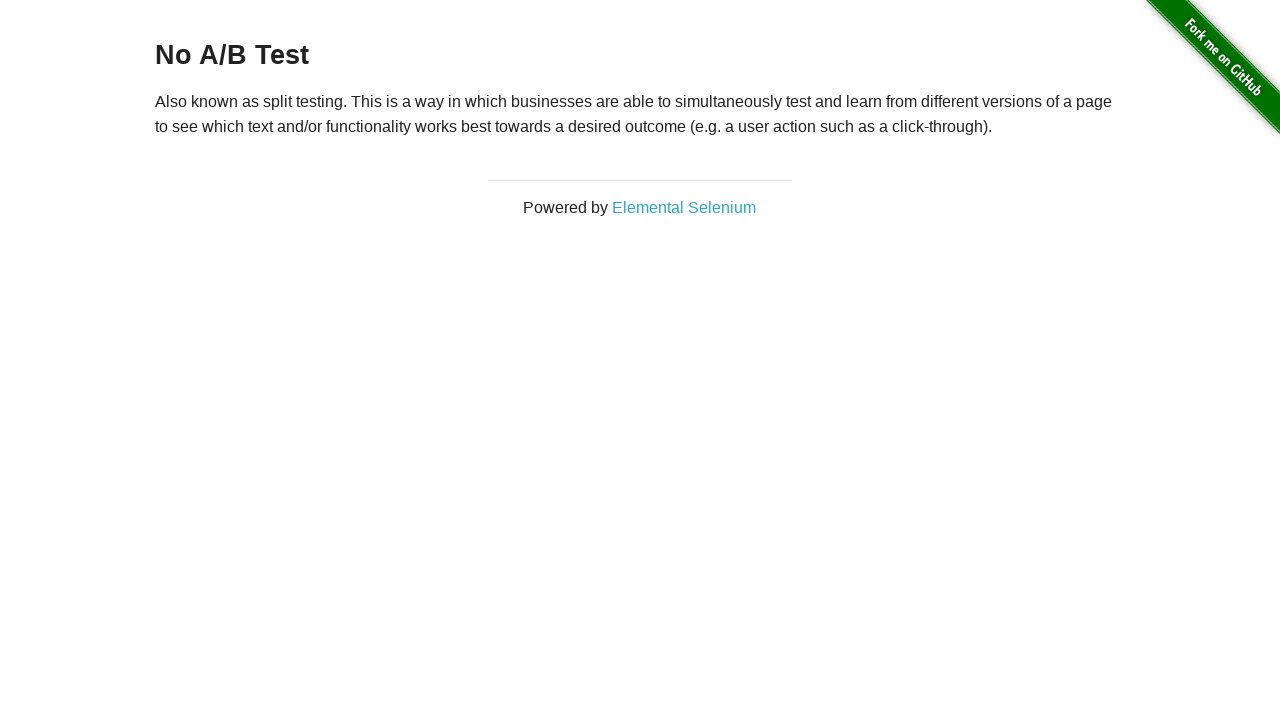

Verified opt-out is in effect - heading displays 'No A/B Test'
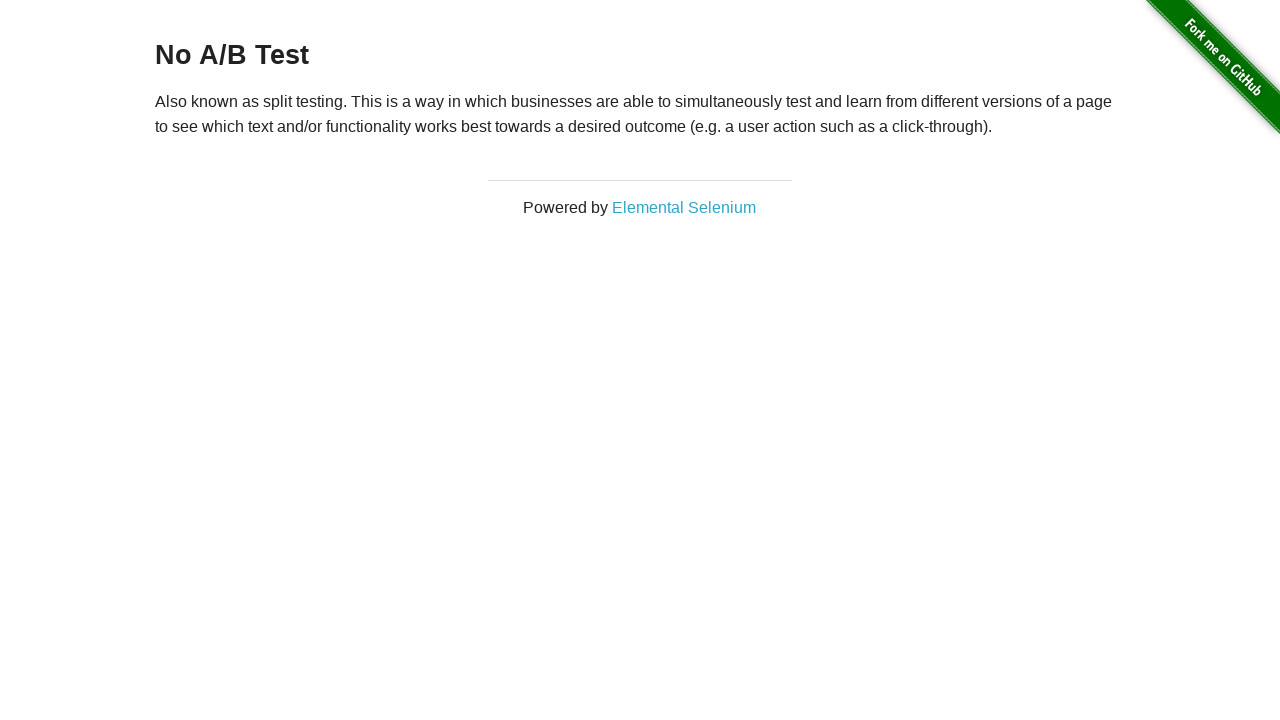

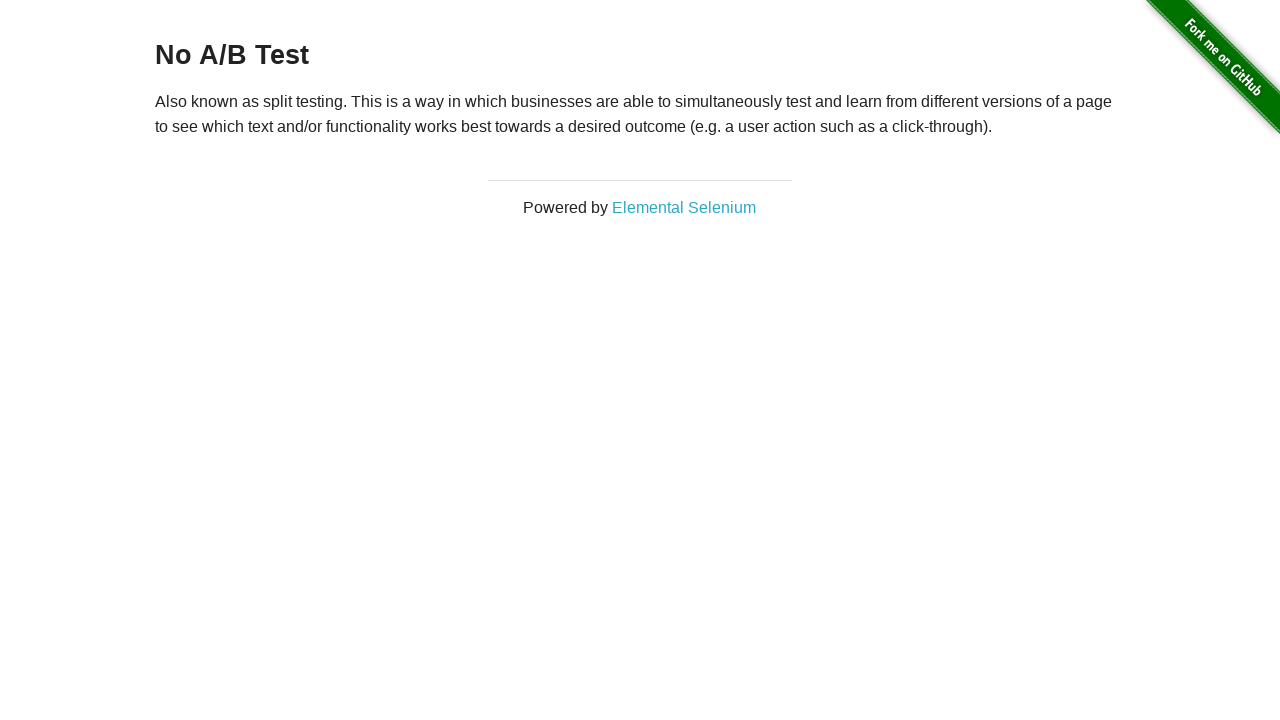